Tests the book search functionality on DemoQA by entering a search query and verifying that matching results are displayed

Starting URL: https://demoqa.com/books

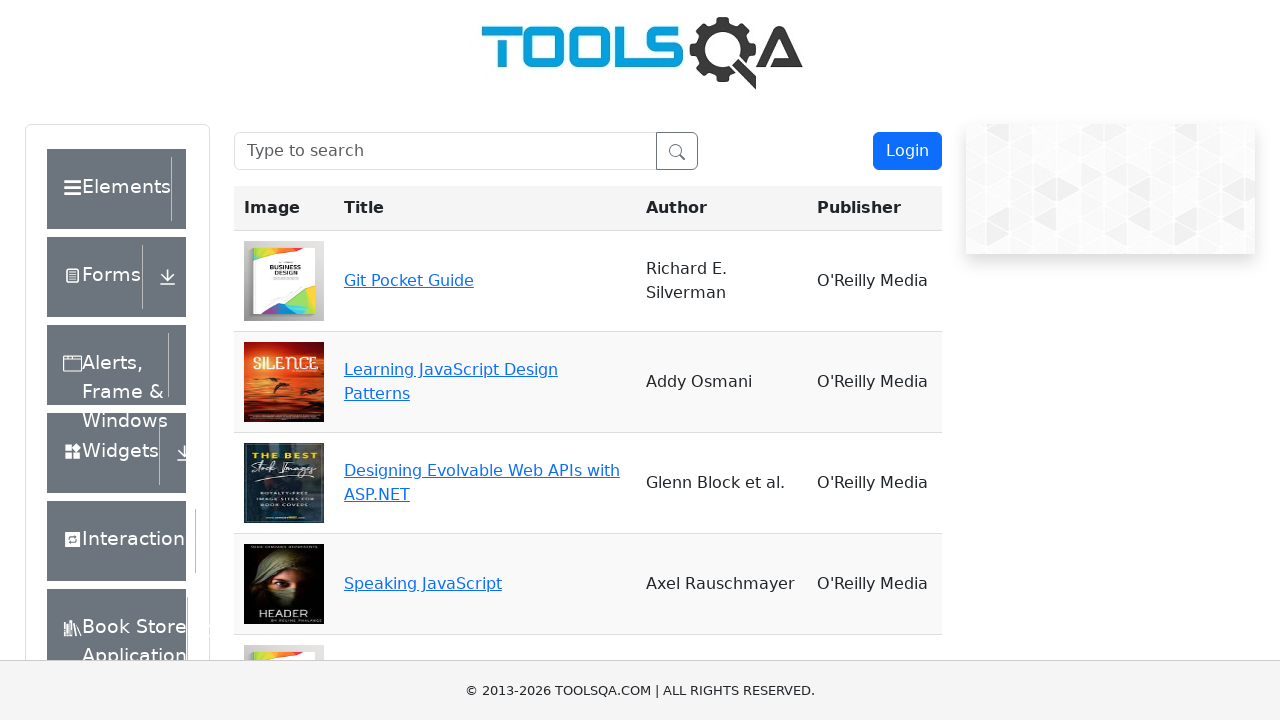

Filled search box with partial book title 'You don' on [placeholder='Type to search']
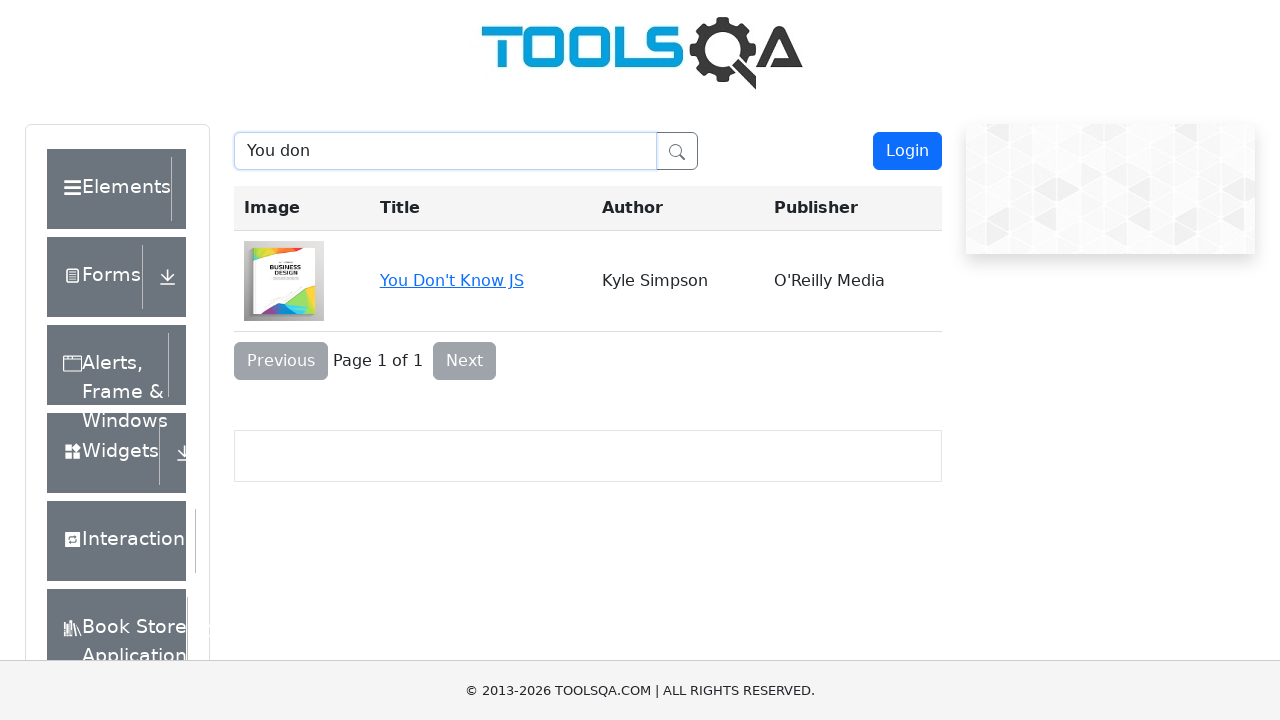

Verified matching book title 'You Don't Know JS' is visible
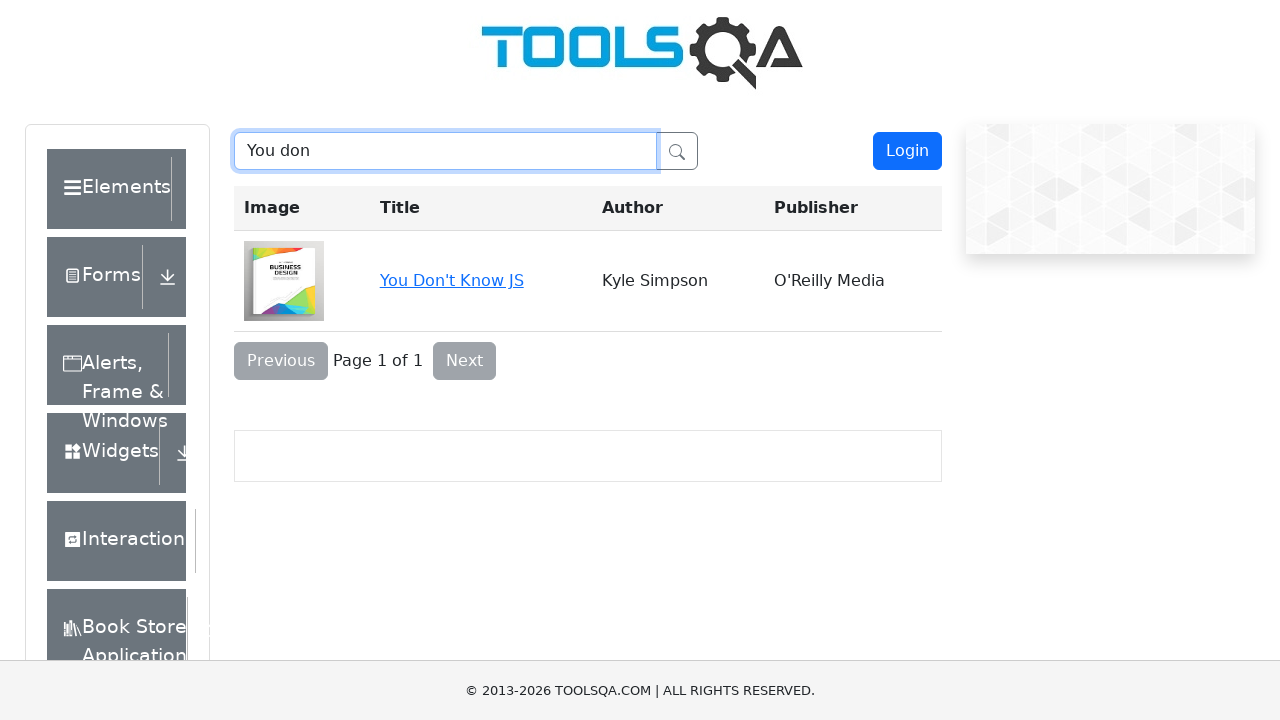

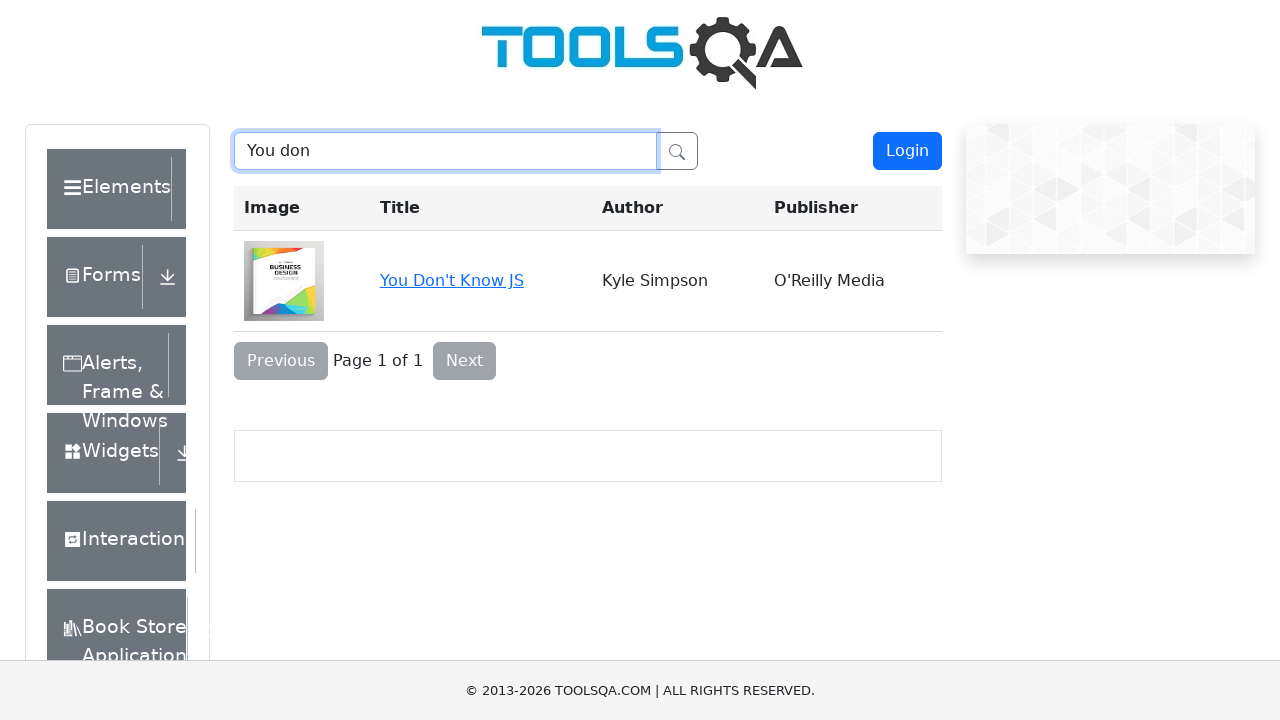